Tests the forgot password link functionality by navigating to the Salesforce login page and clicking the "Forgot Your Password?" link

Starting URL: https://login.salesforce.com/

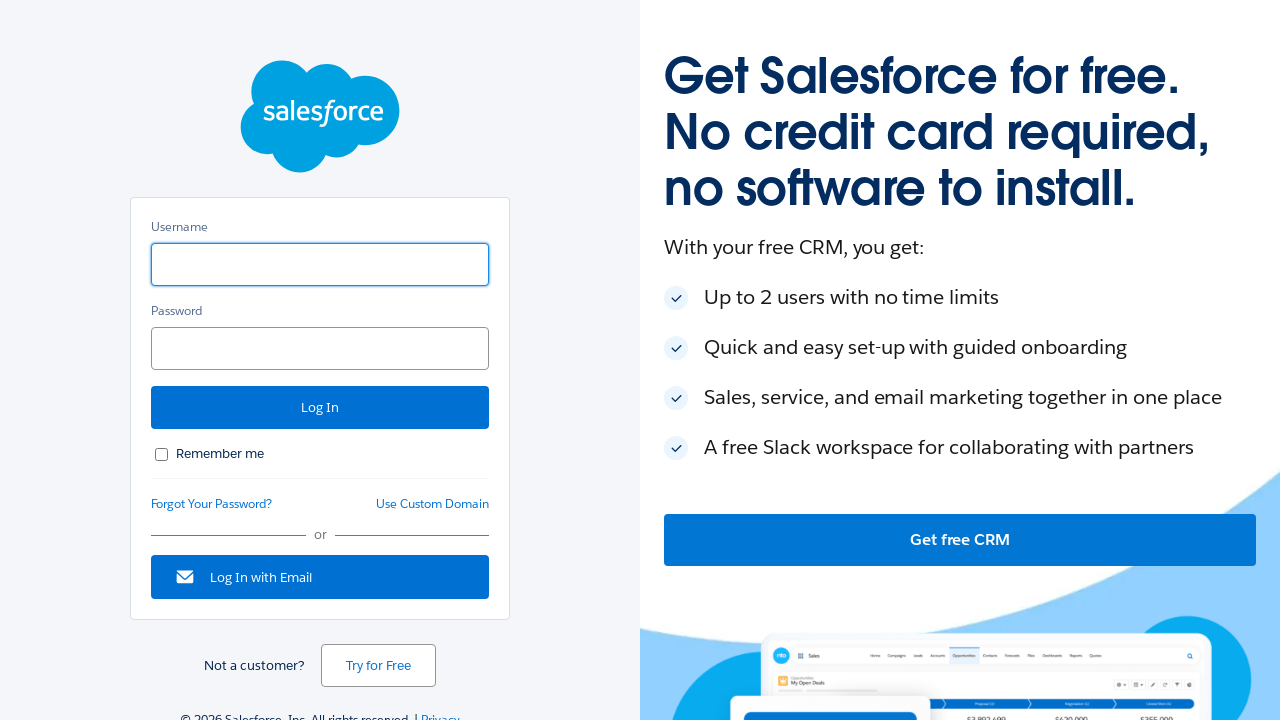

Navigated to Salesforce login page
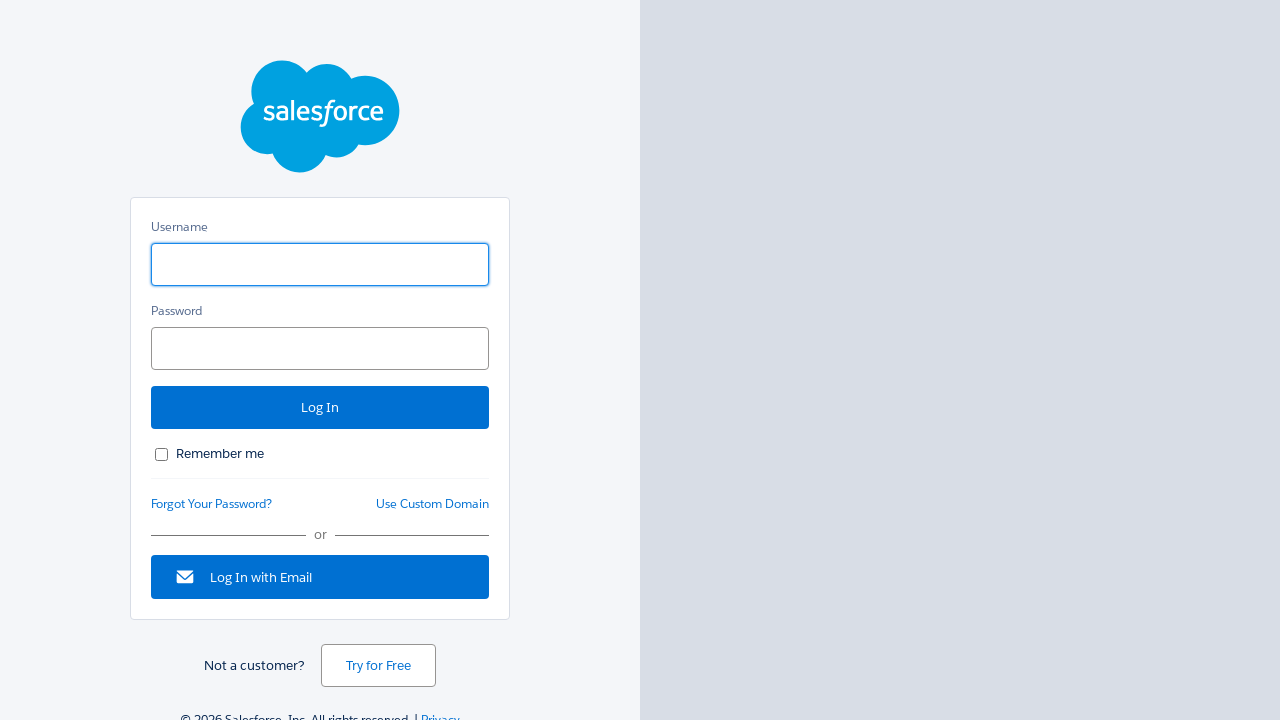

Clicked 'Forgot Your Password?' link at (212, 504) on internal:text="Forgot Your Password?"i
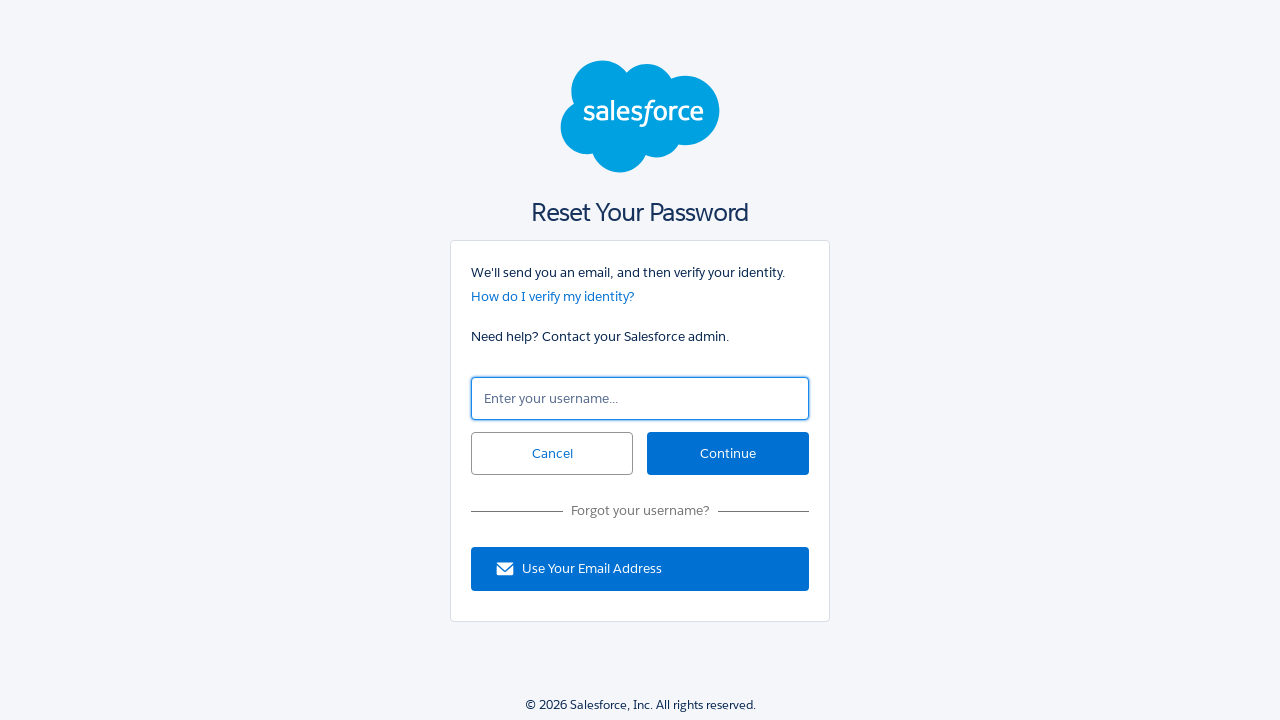

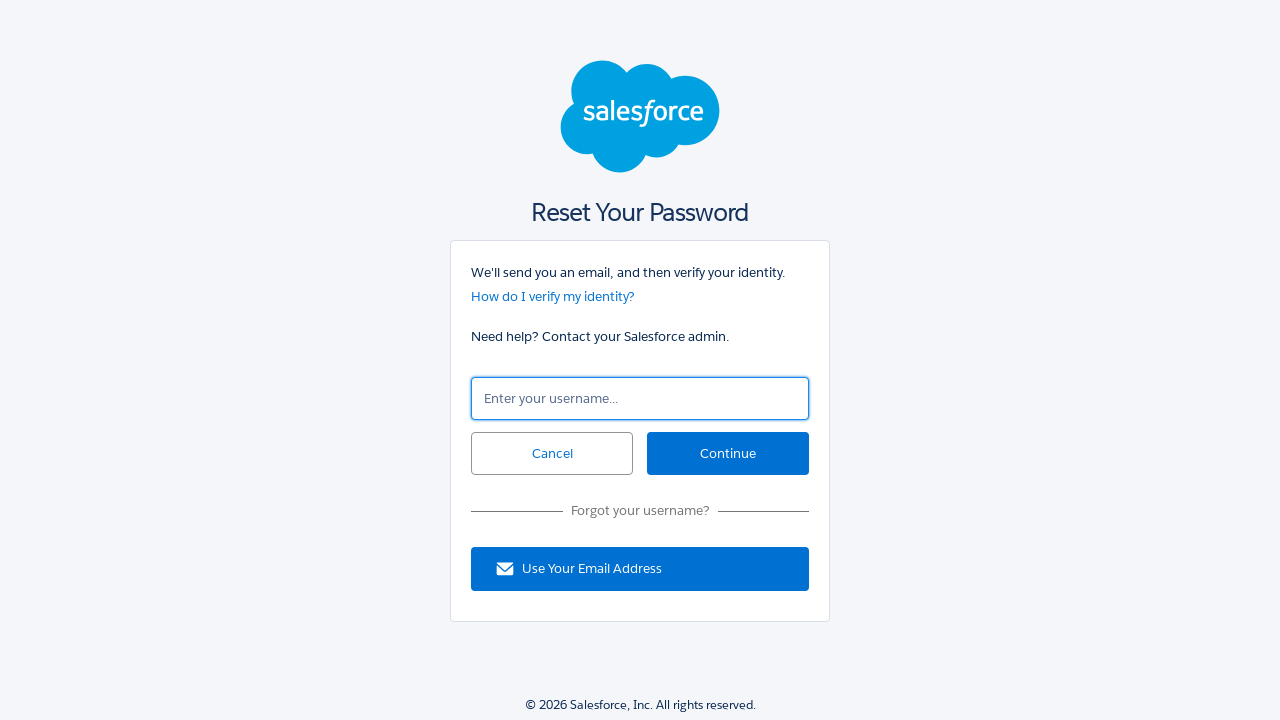